Tests alert handling functionality by triggering different types of alerts (standard alert and confirm dialog) and interacting with them

Starting URL: https://rahulshettyacademy.com/AutomationPractice/

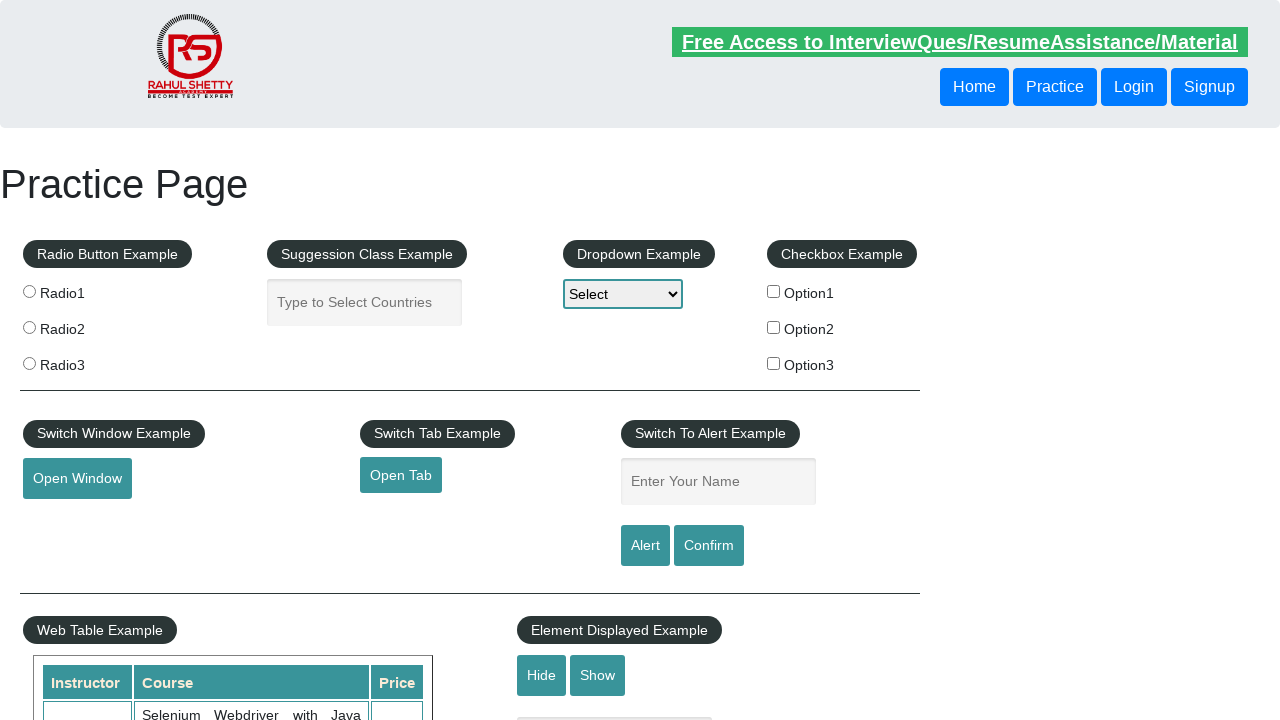

Filled name field with 'John Doe' on #name
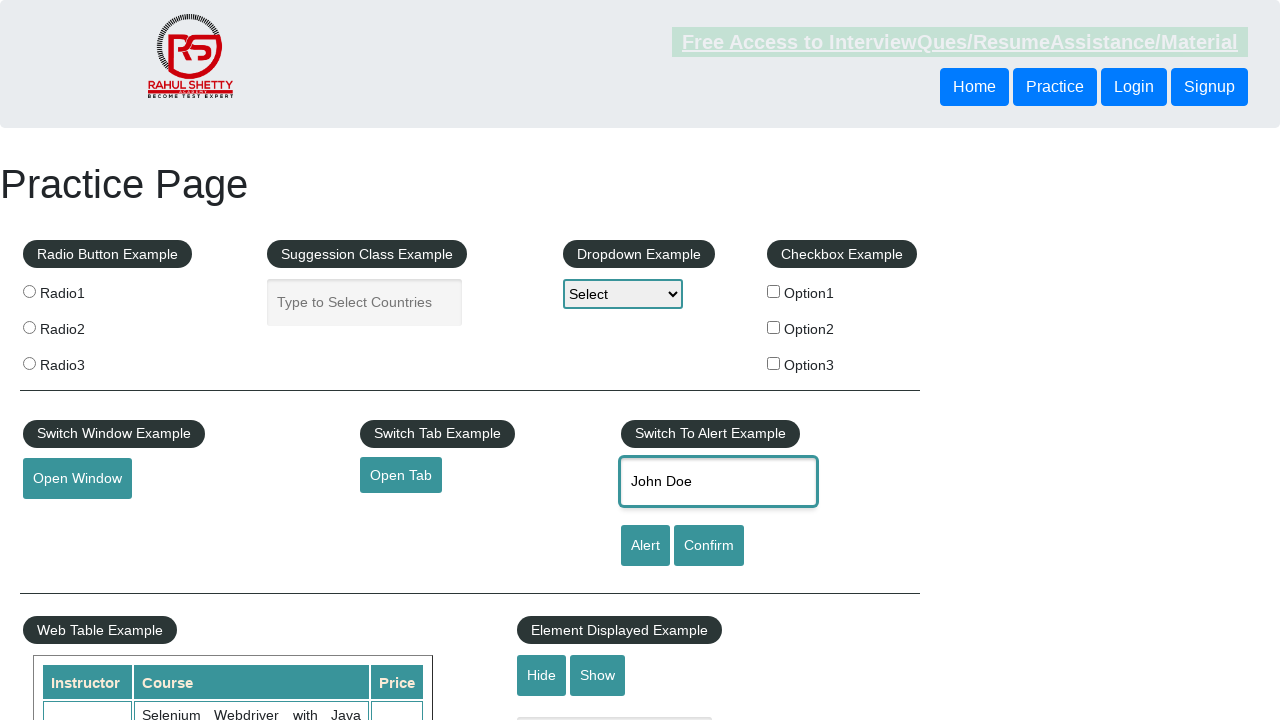

Clicked alert button to trigger standard alert at (645, 546) on #alertbtn
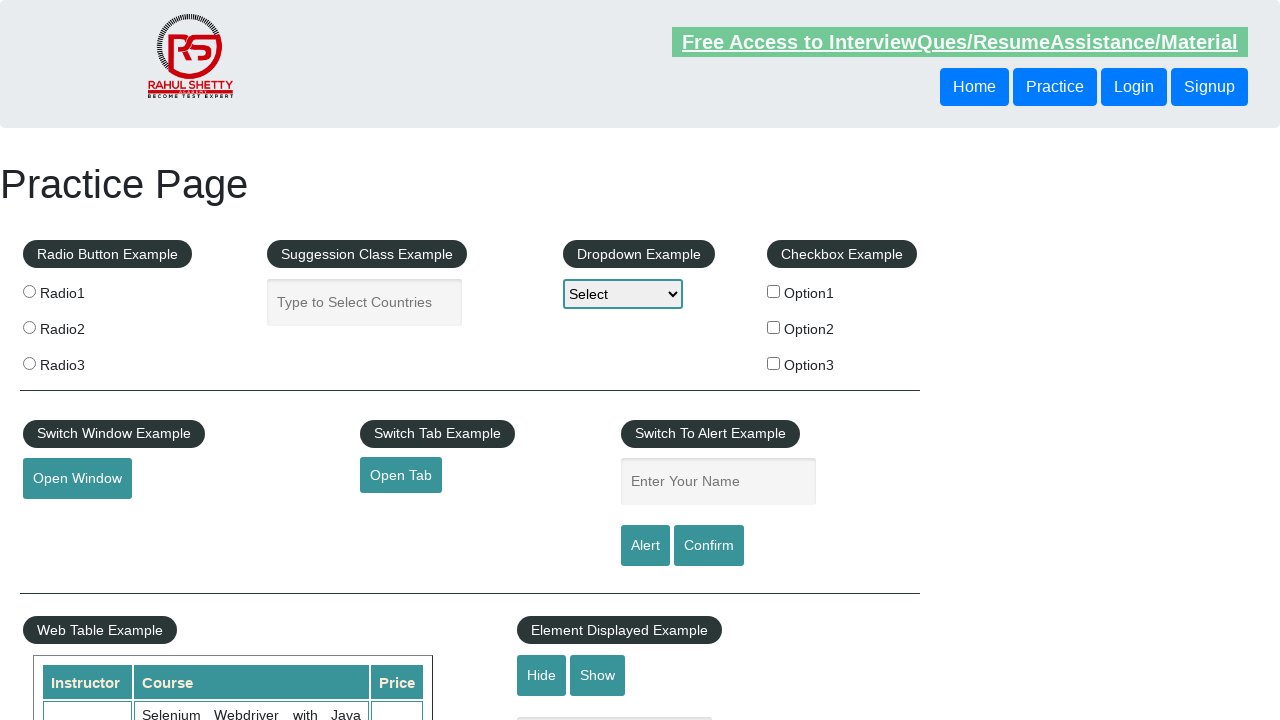

Set up dialog handler to accept alerts
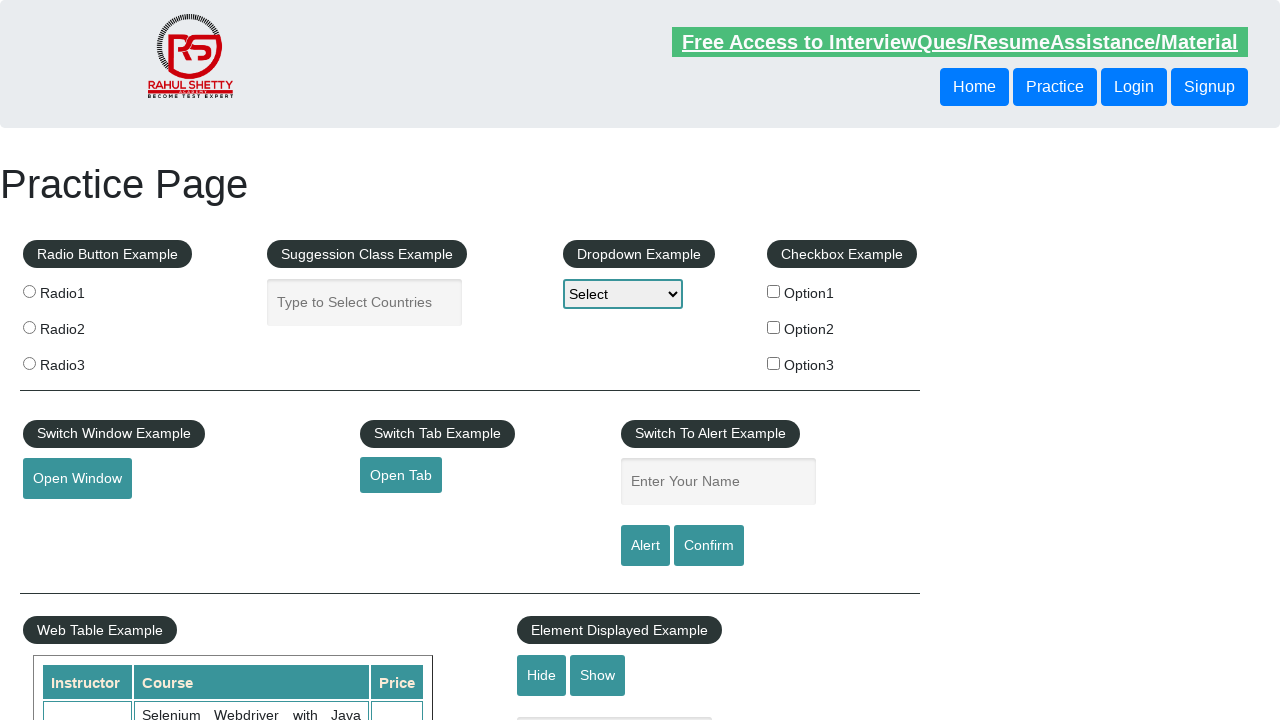

Filled name field with 'John Doe' again on #name
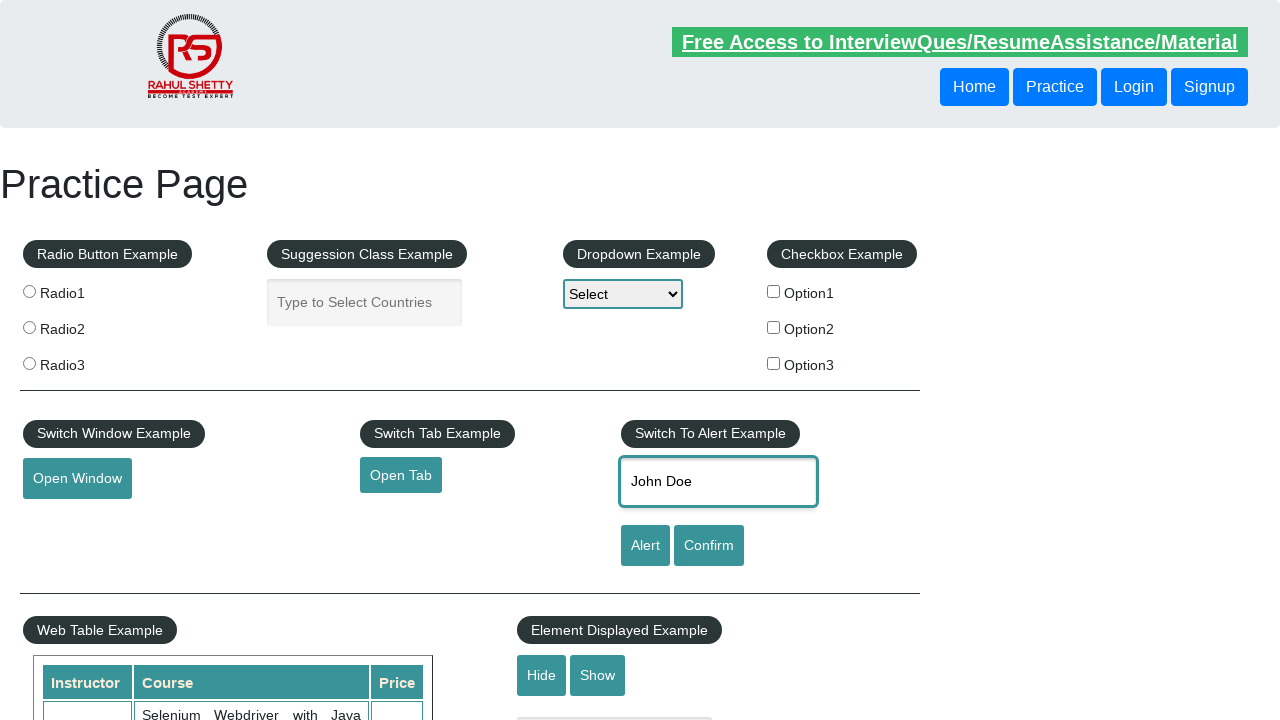

Clicked confirm button to trigger confirm dialog at (709, 546) on #confirmbtn
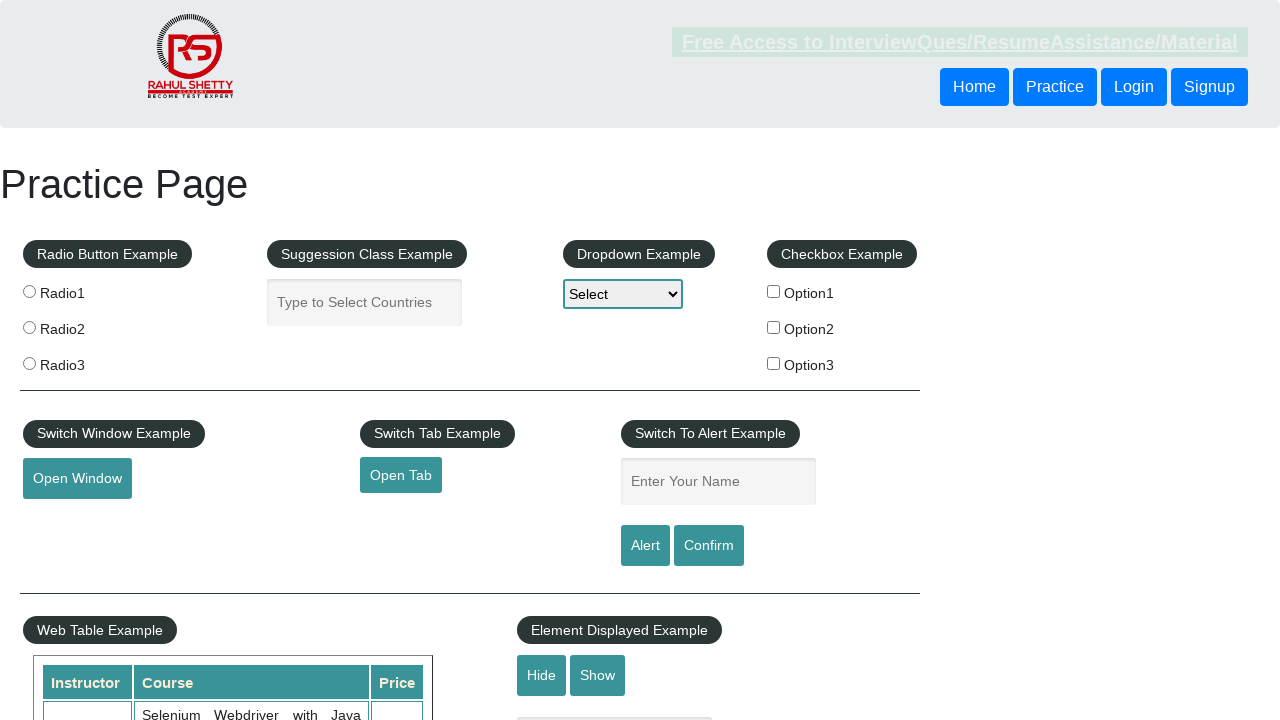

Set up dialog handler to dismiss confirm dialogs
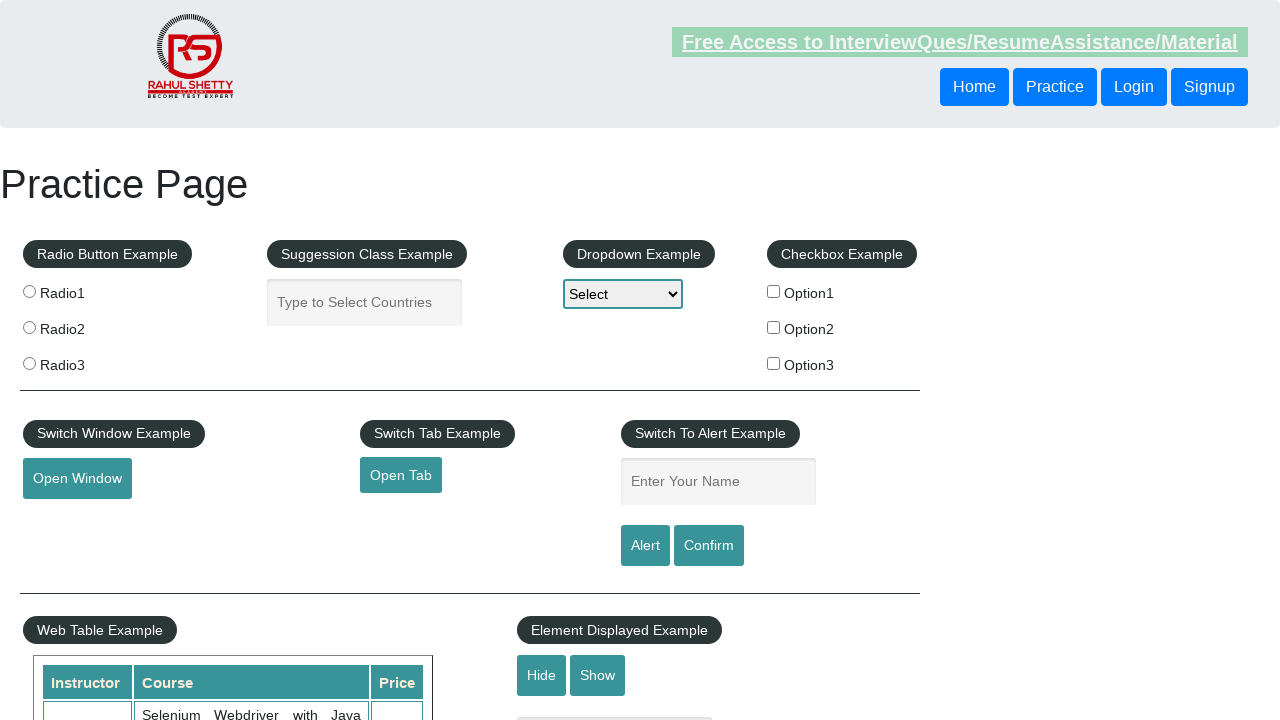

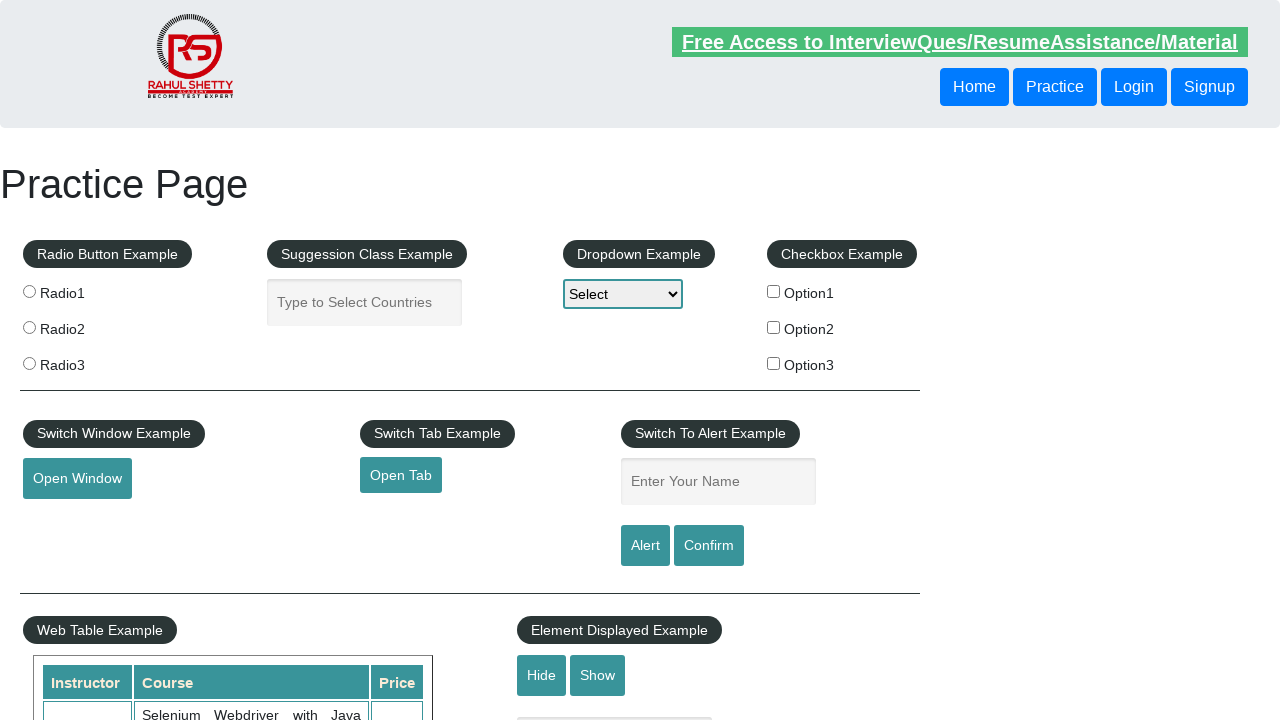